Tests clicking a duplicate dashboard link

Starting URL: https://leafground.com/link.xhtml

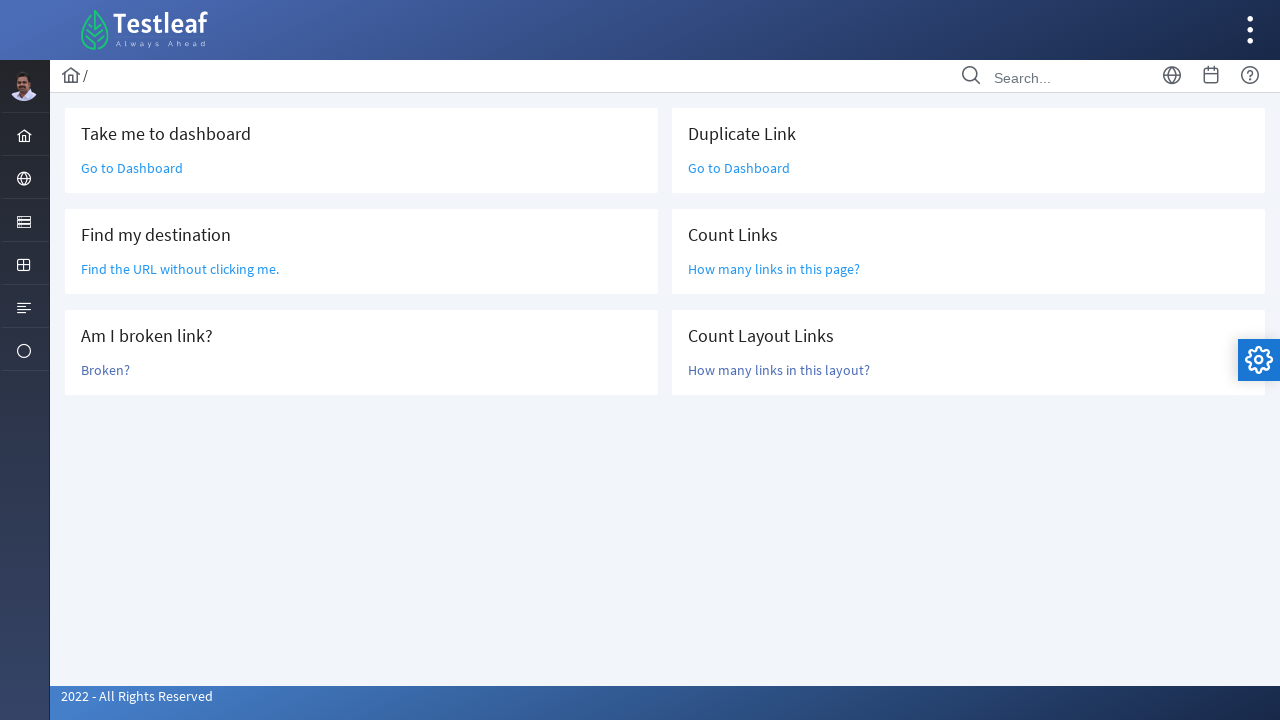

Navigated to link test page
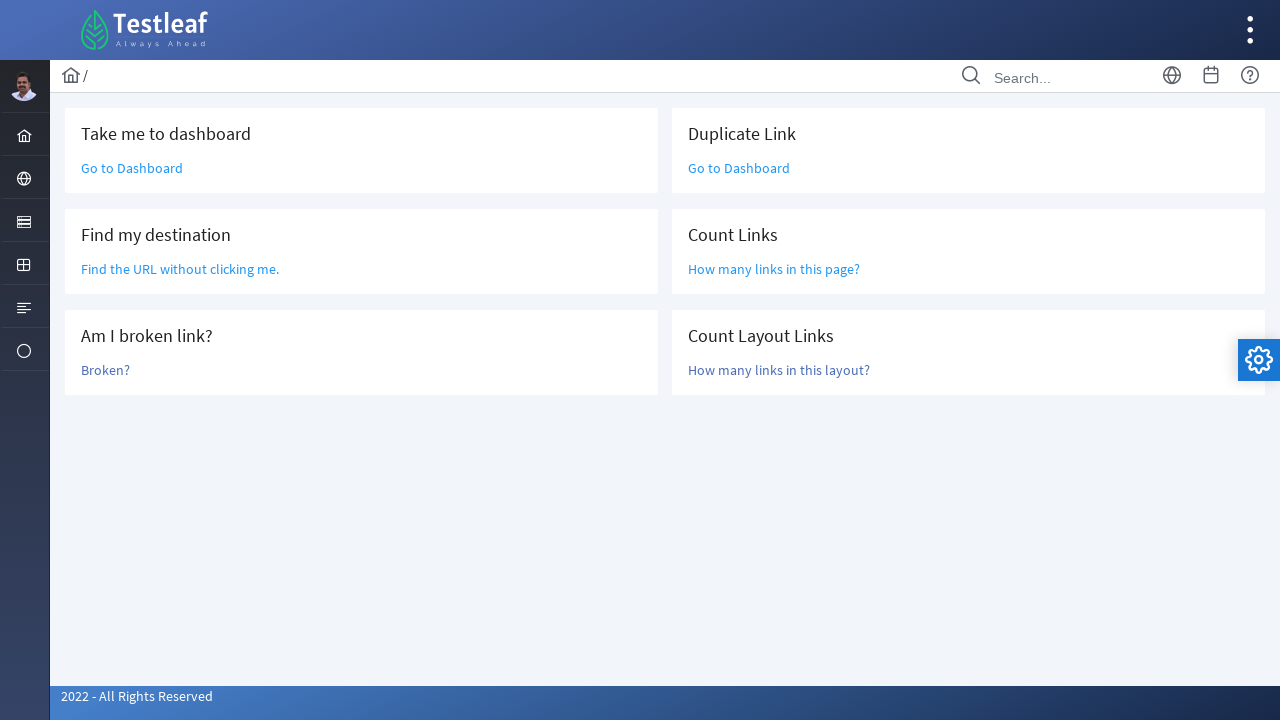

Clicked duplicate 'Go to Dashboard' link at (132, 168) on xpath=//a[text()='Go to Dashboard']
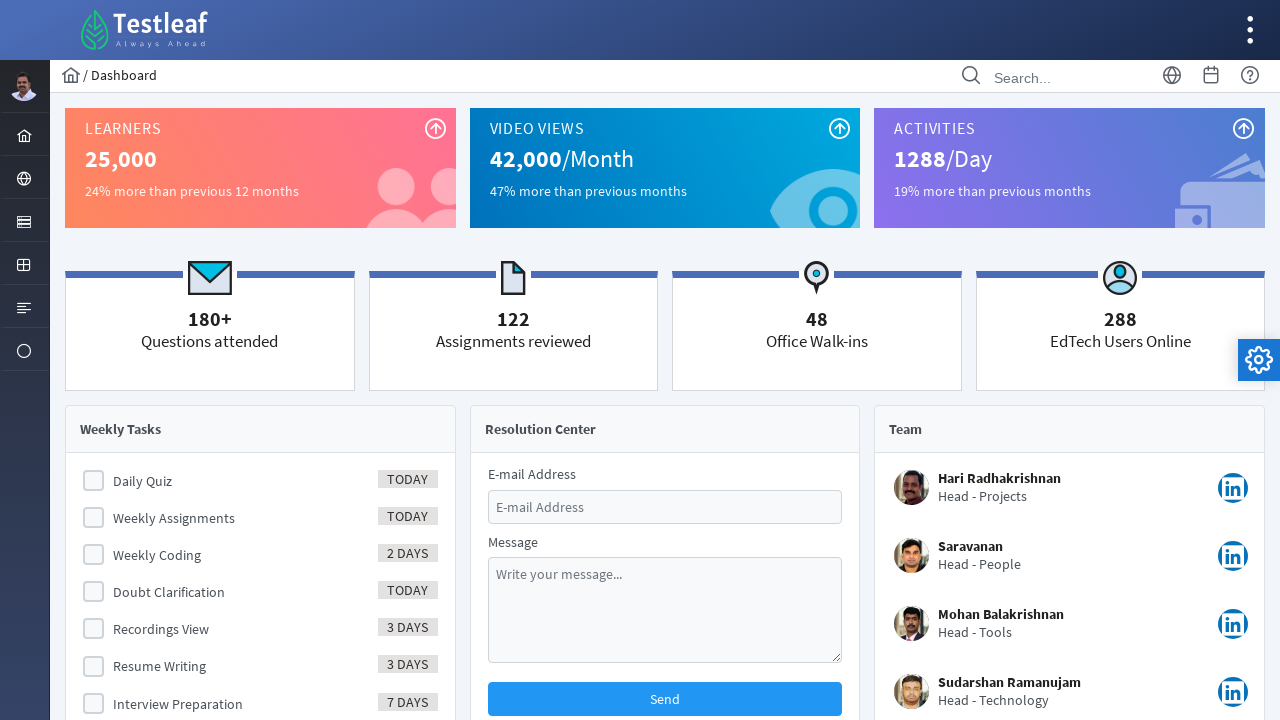

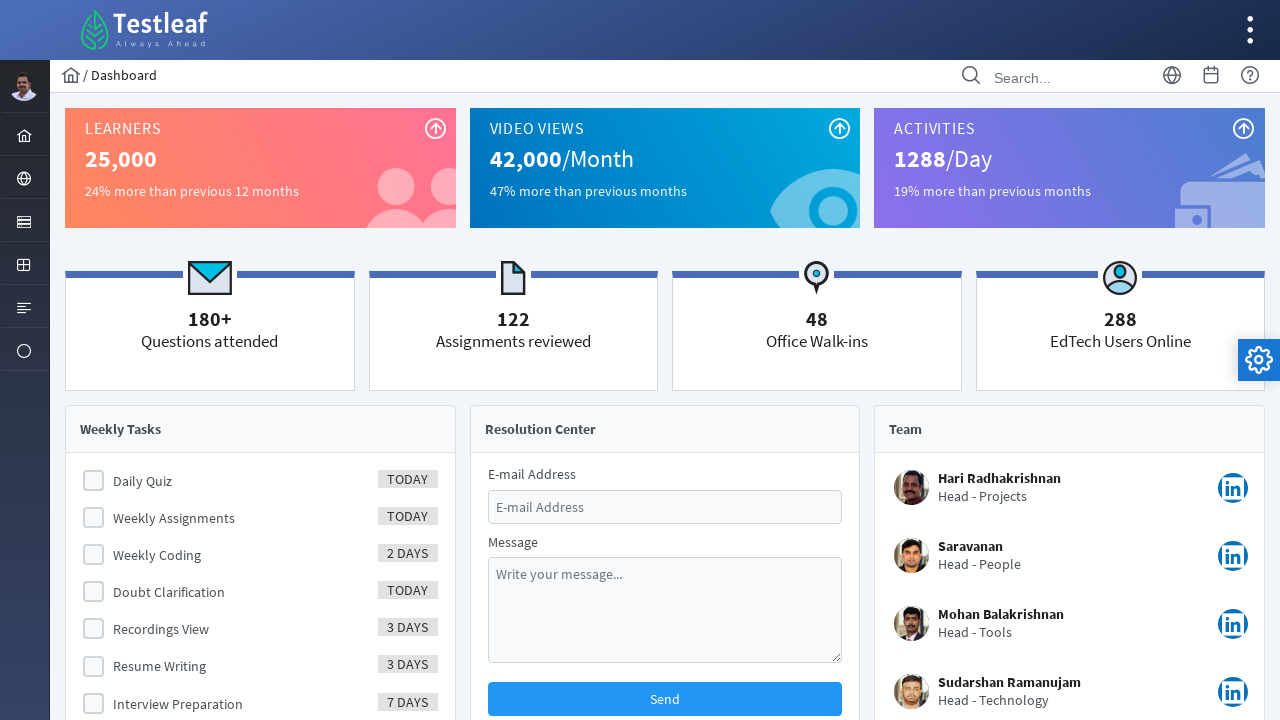